Tests page scrolling functionality on the blog page

Starting URL: https://famcare.app

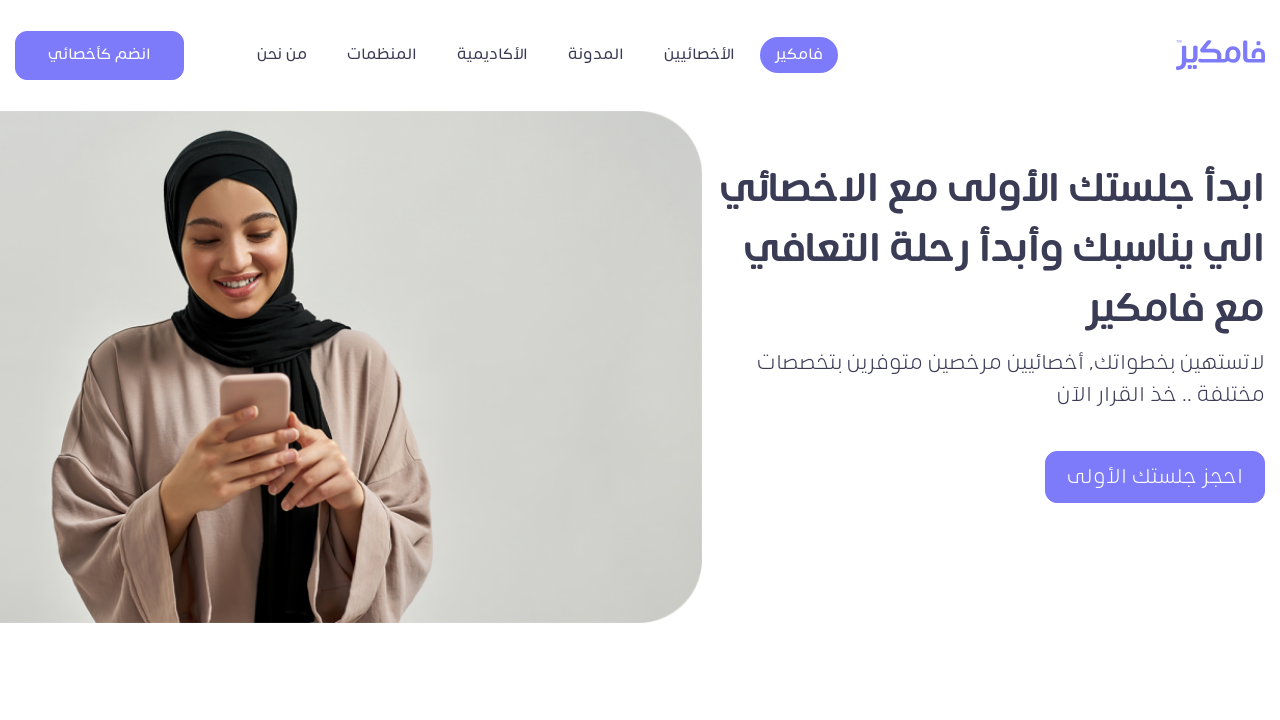

Clicked blog button to navigate to blog page at (596, 55) on xpath=//*[@title = 'المدونة']
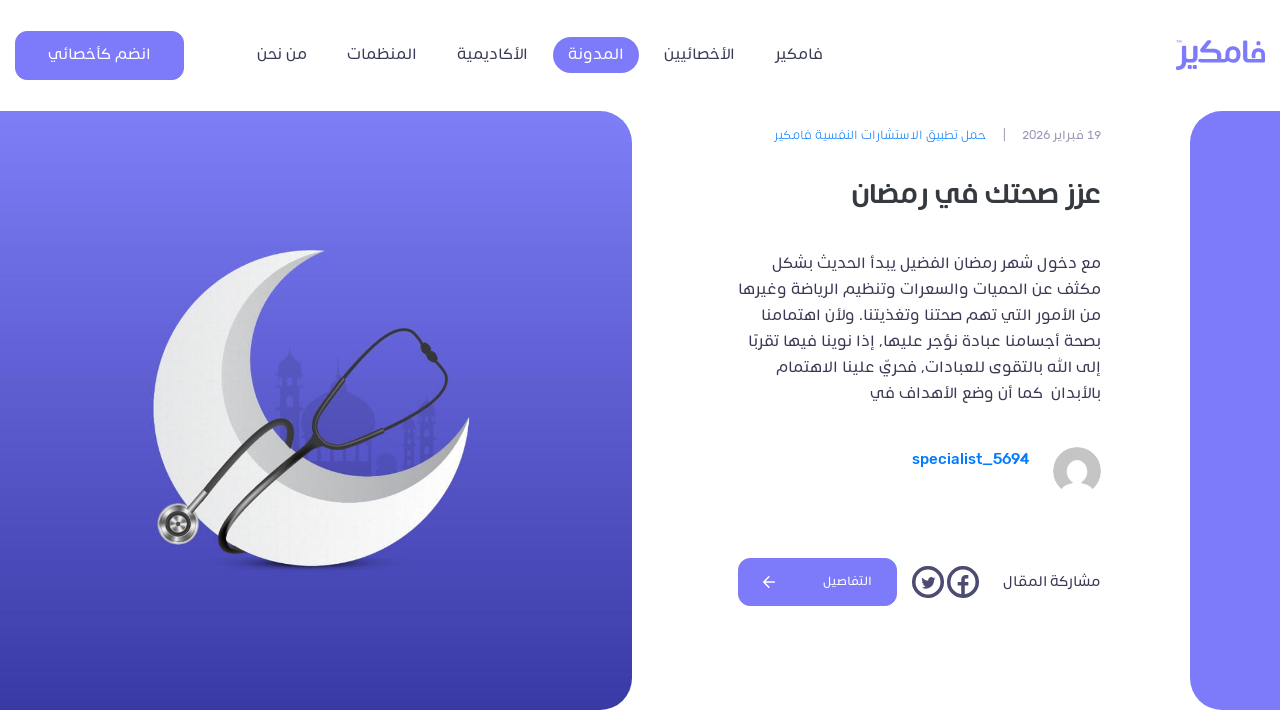

Pressed PageDown key on subscription input field on //input[@value = 'اشتراك']
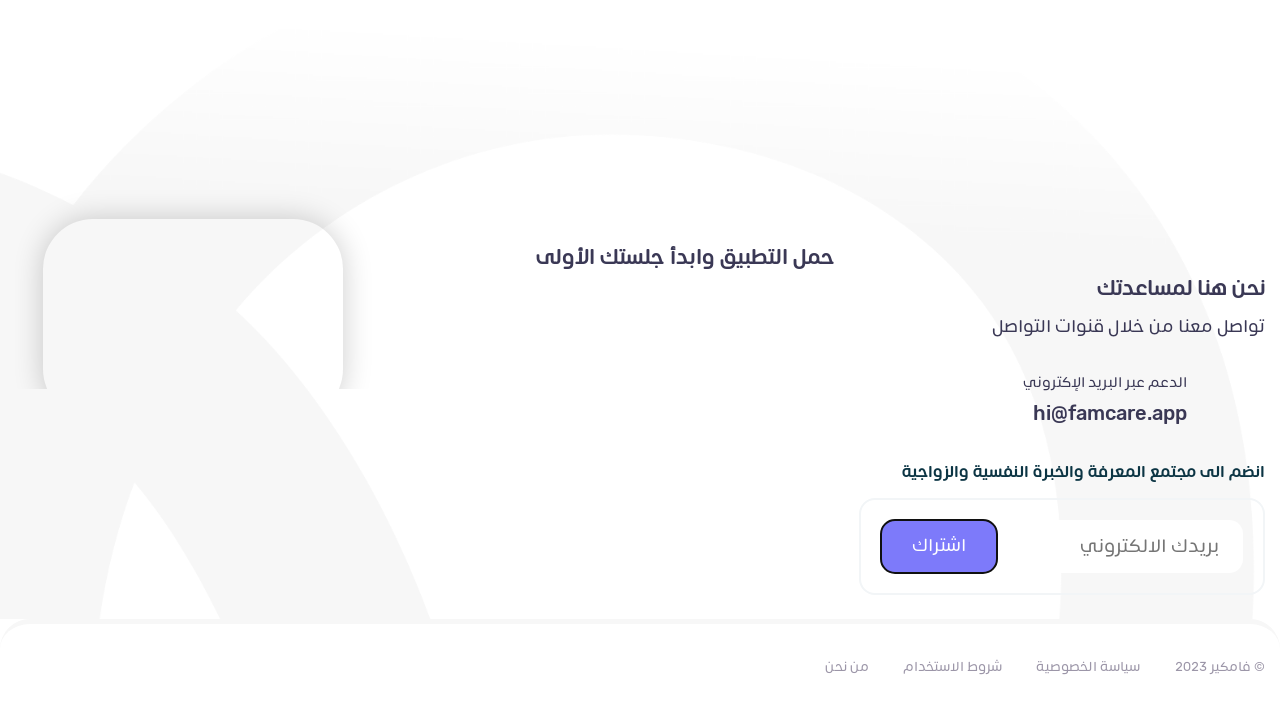

Scrolled to bottom of blog page
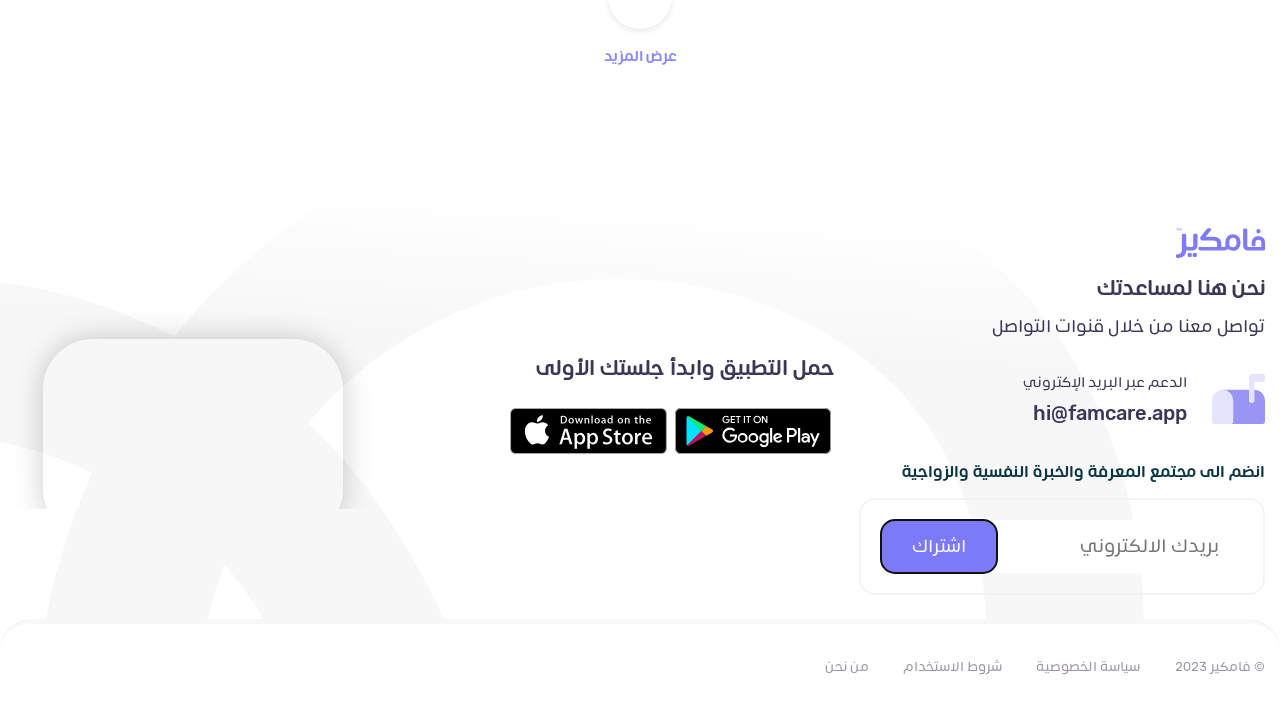

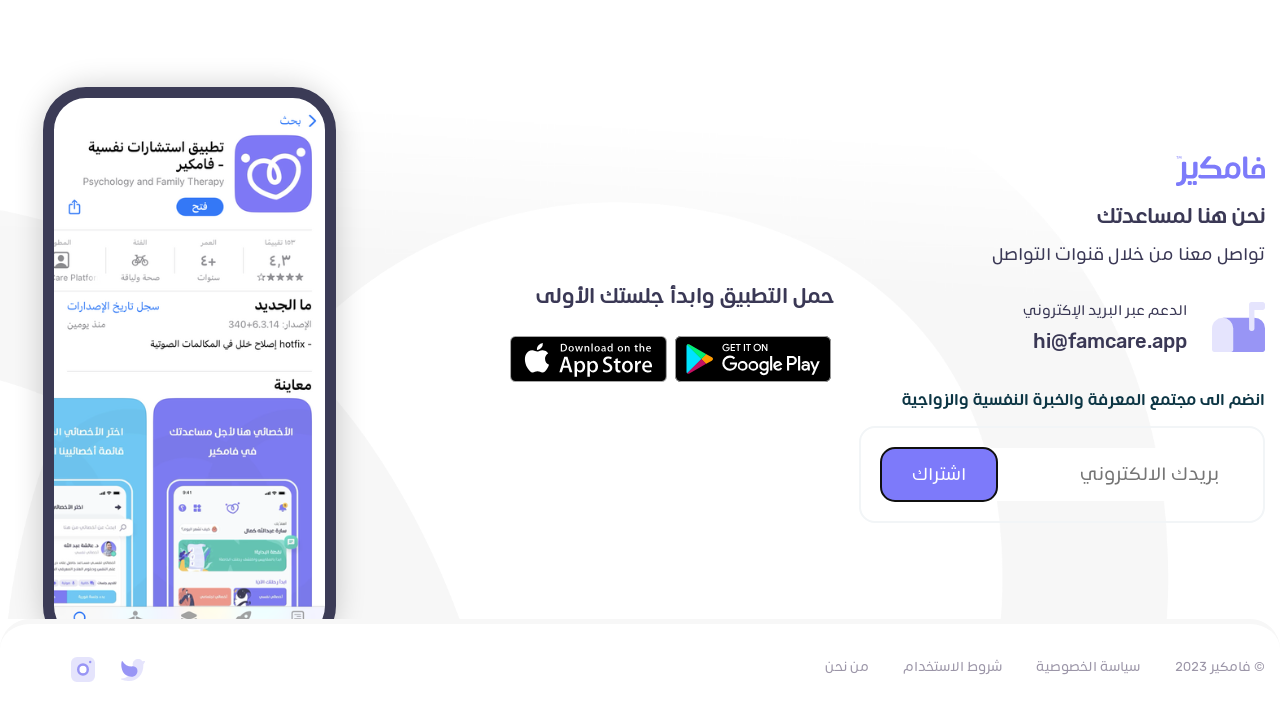